Tests the text box form on DemoQA by filling in user name, email, current address, and permanent address fields, then submitting the form.

Starting URL: https://demoqa.com/text-box

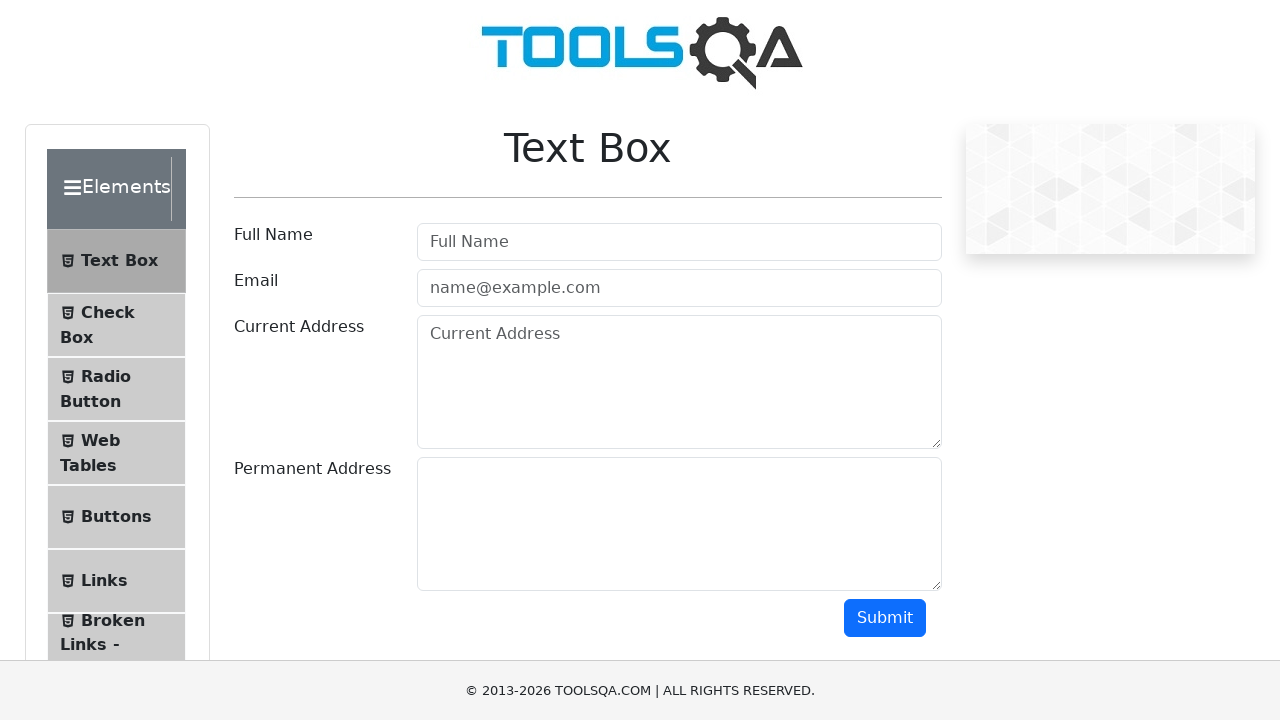

Filled user name field with 'Ravi' on input#userName
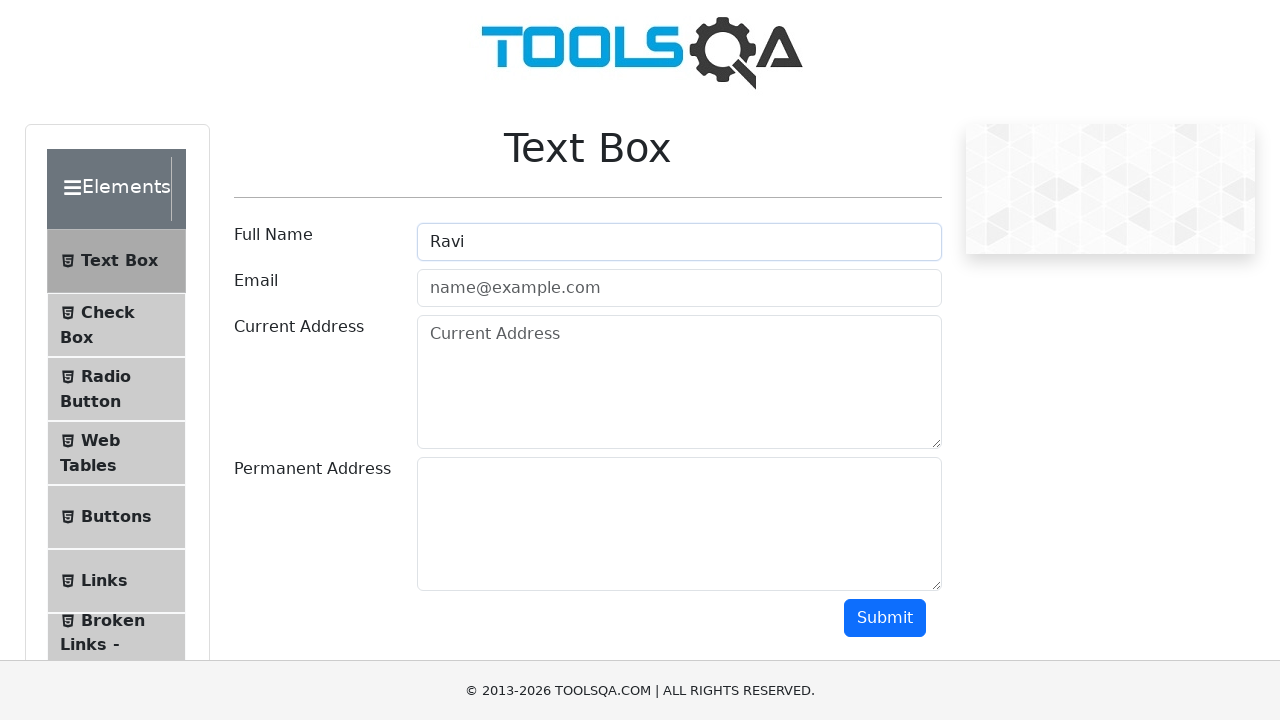

Filled email field with 'test@gmail.com' on input#userEmail
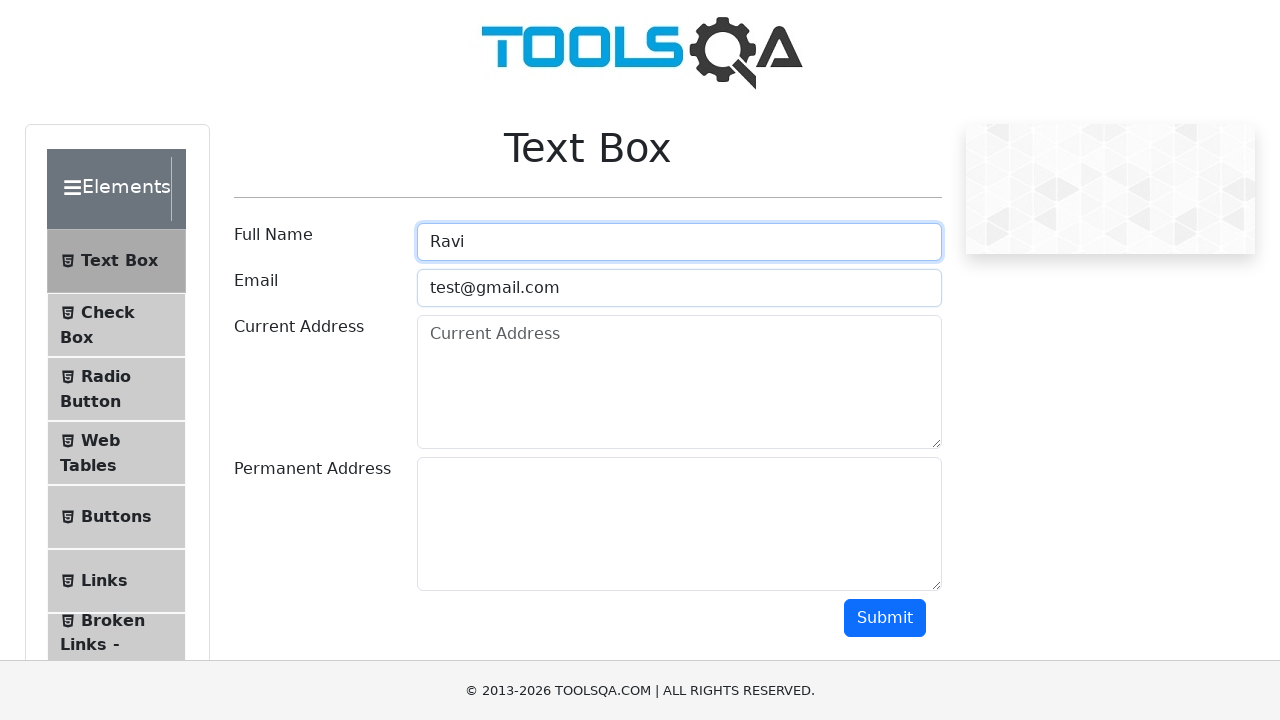

Filled current address field with 'test' on #currentAddress
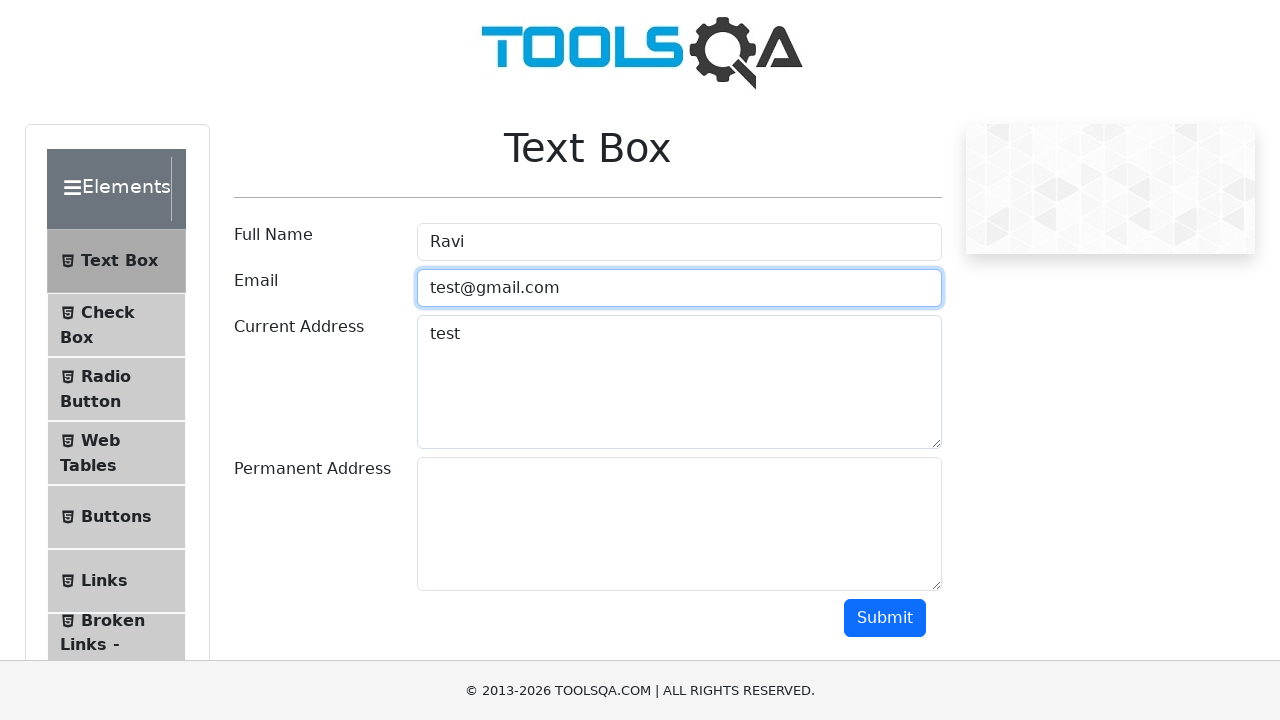

Filled permanent address field with 'hyderabad' on textarea#permanentAddress
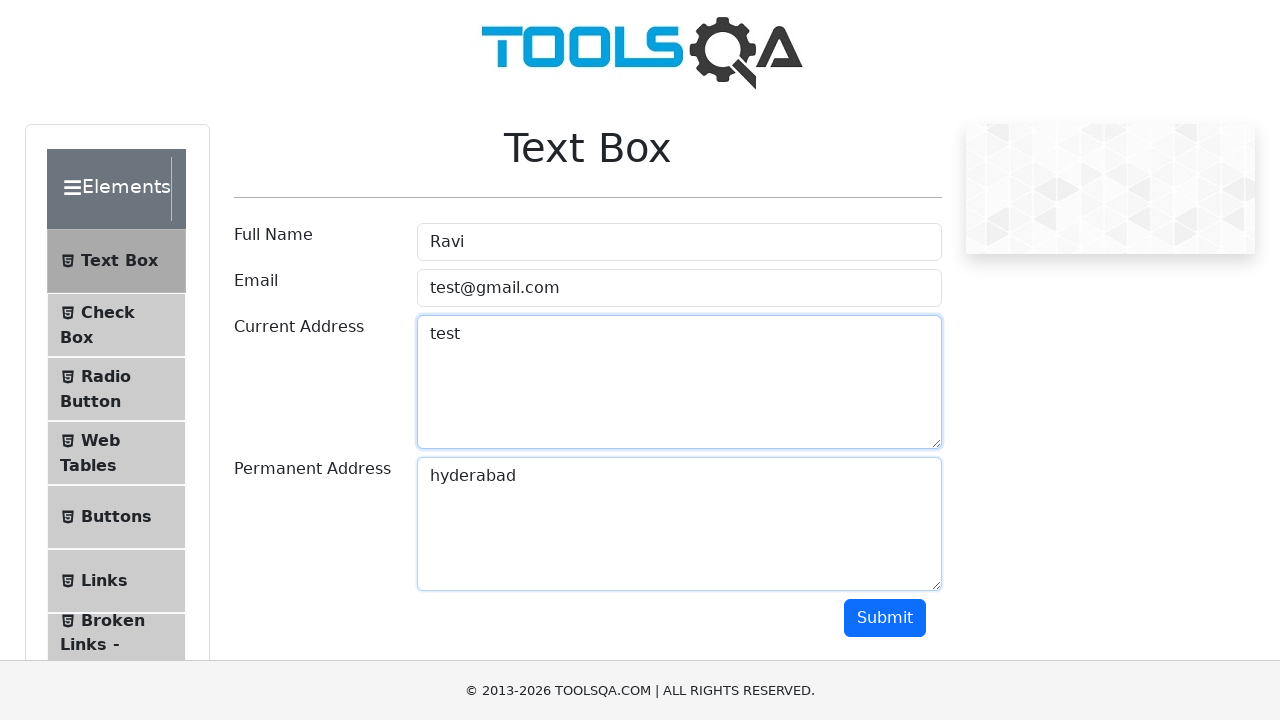

Clicked submit button to submit the form at (885, 618) on button#submit
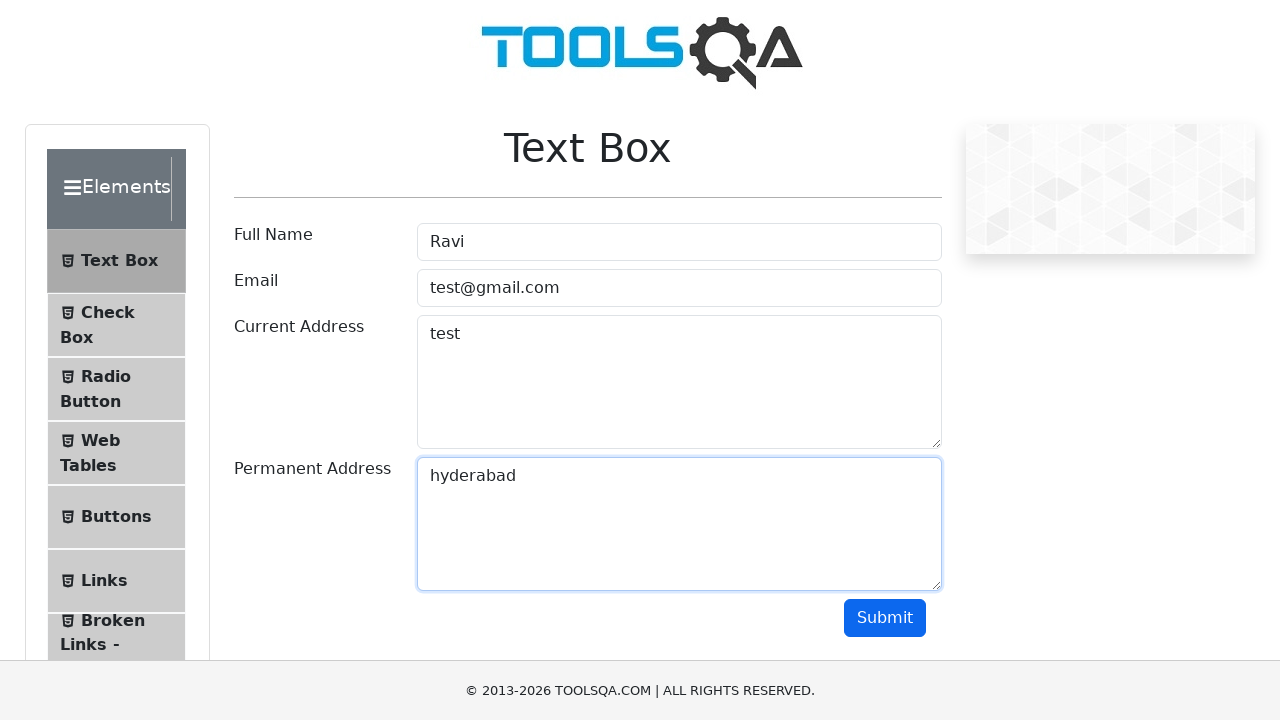

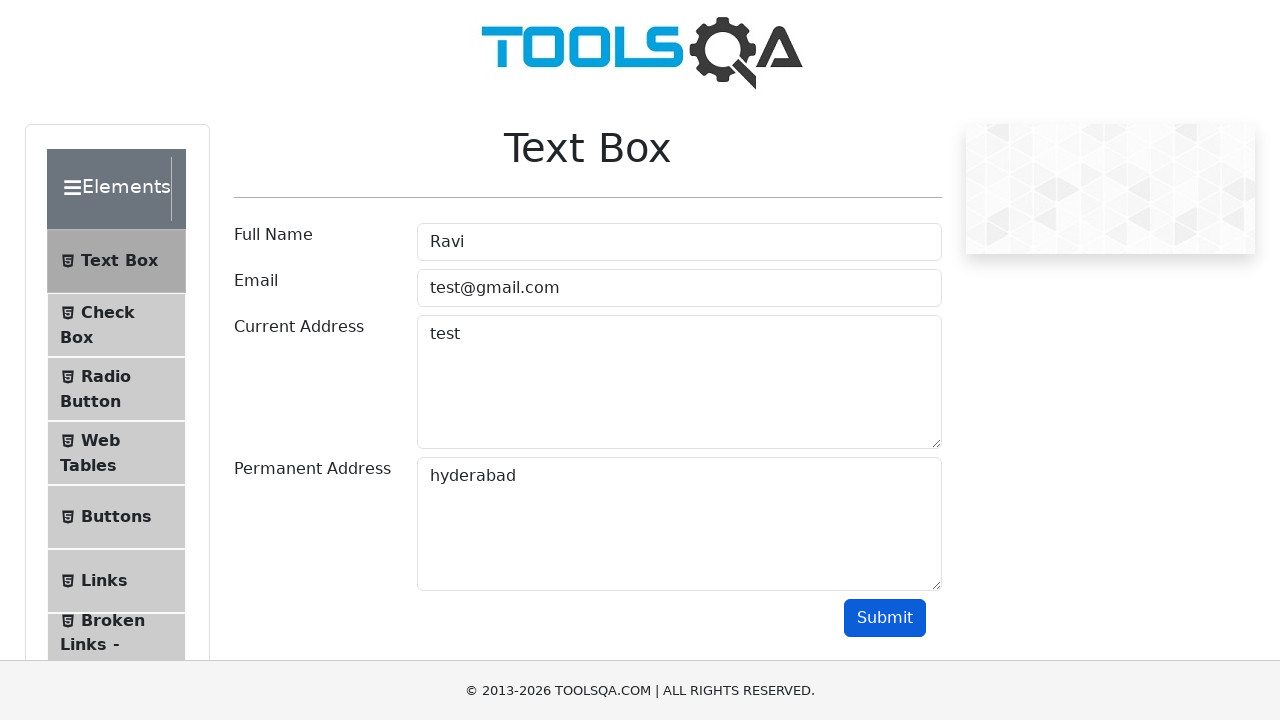